Tests JavaScript prompt dialog by clicking the third button, entering text, accepting the prompt, and verifying the entered text appears in the result

Starting URL: https://testcenter.techproeducation.com/index.php?page=javascript-alerts

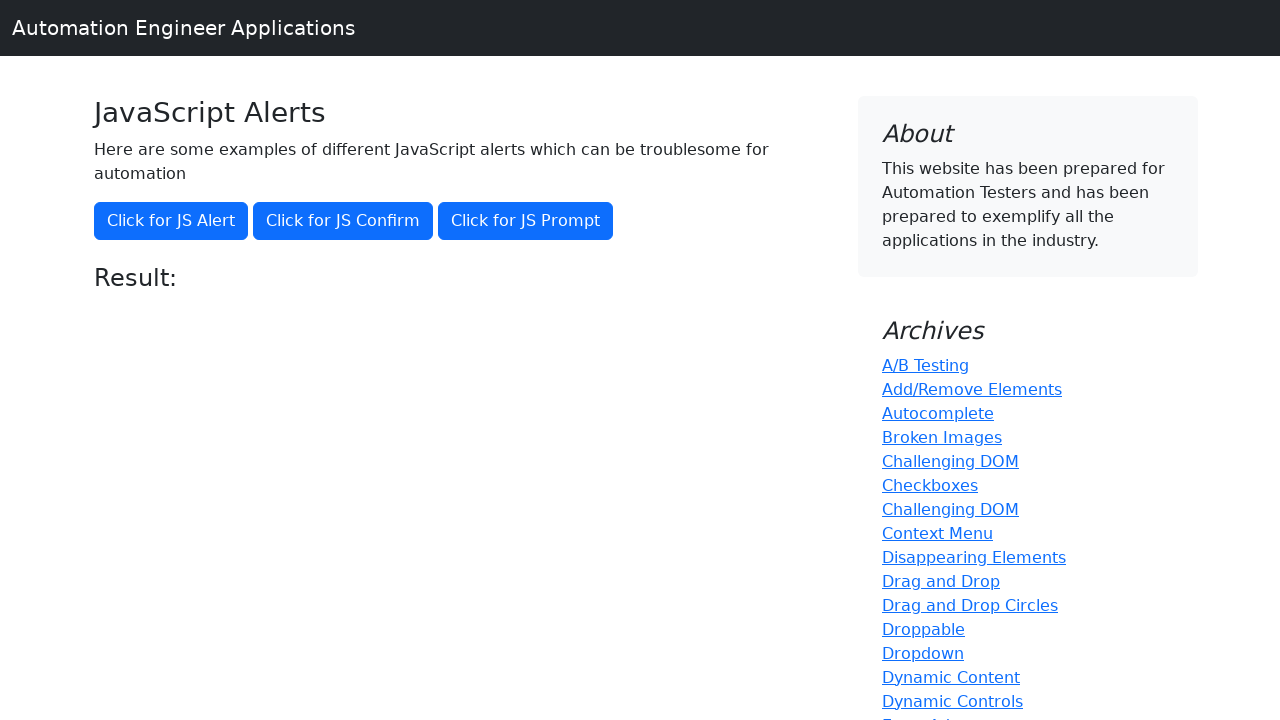

Set up dialog handler to accept prompt with 'Test User Input 123'
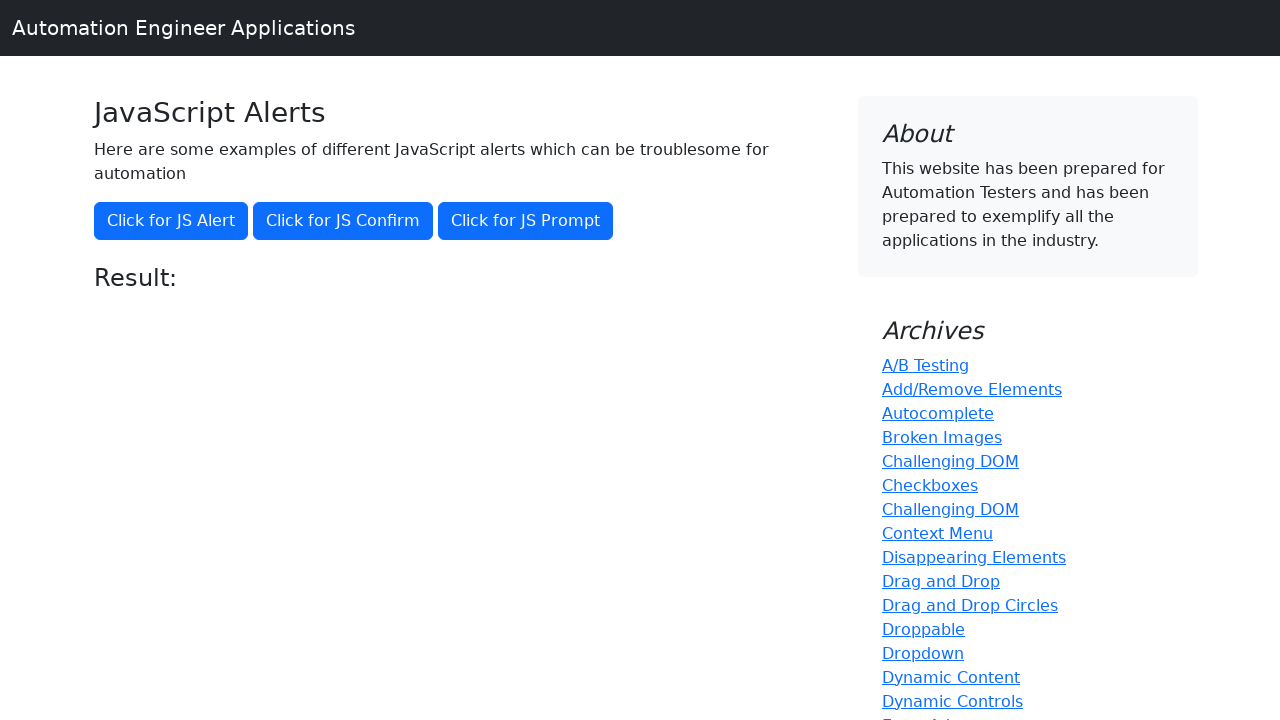

Clicked the JavaScript prompt button at (526, 221) on xpath=//button[@onclick='jsPrompt()']
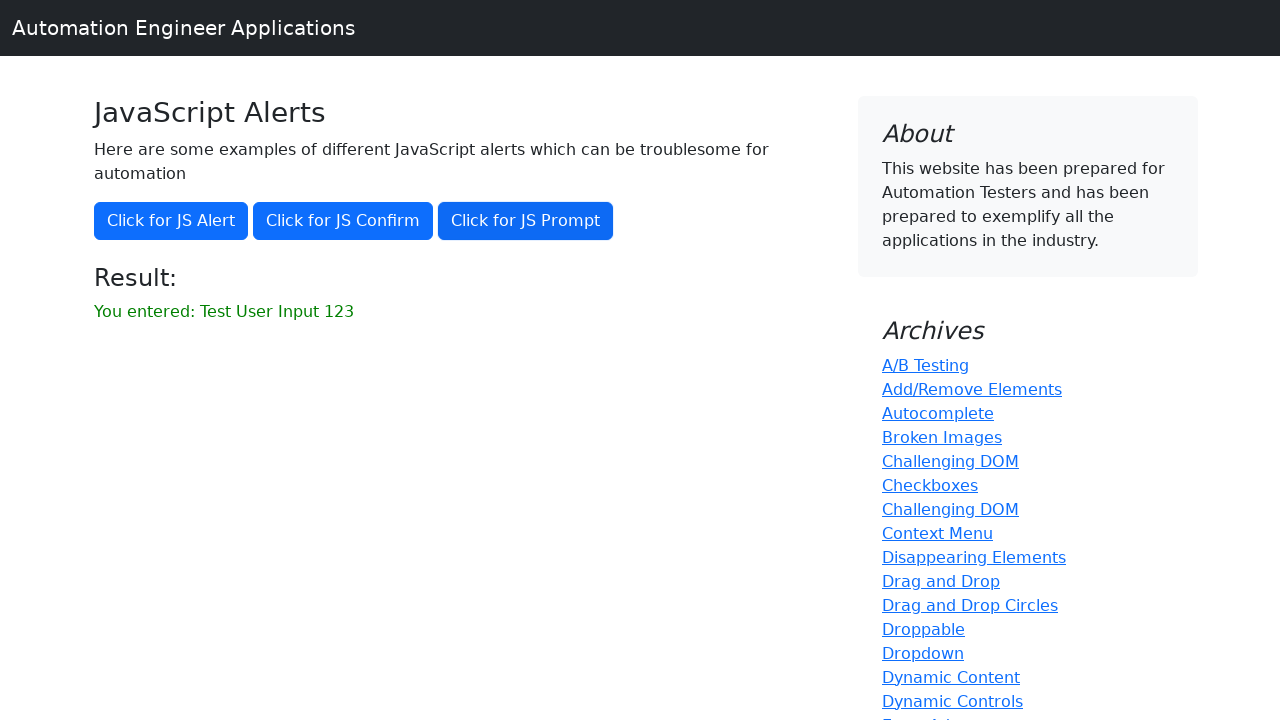

Result element loaded after prompt acceptance
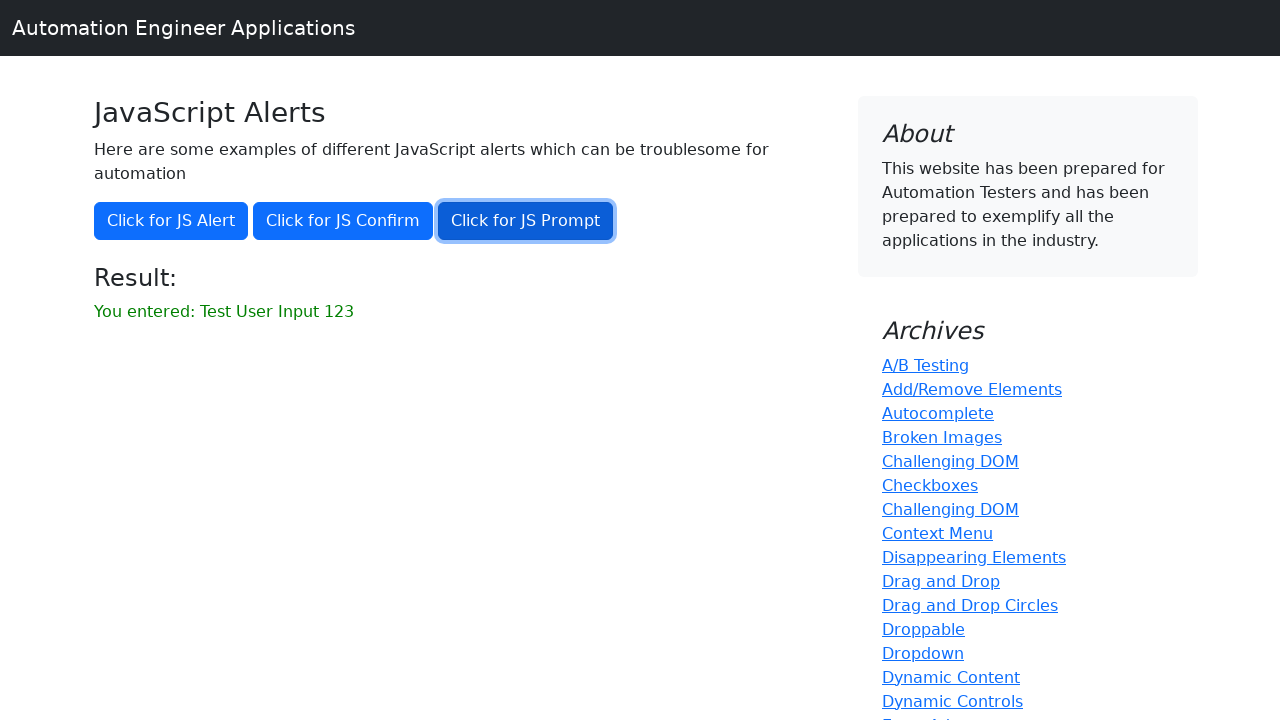

Retrieved result text from the result element
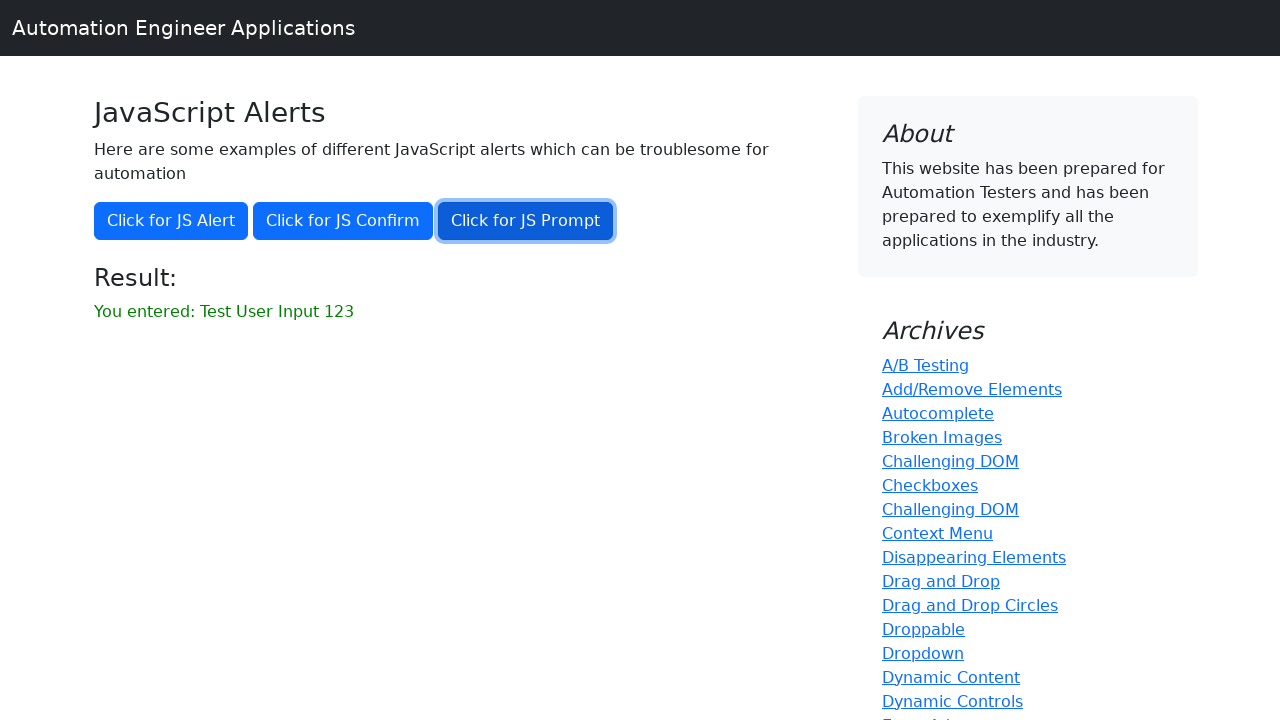

Verified that entered text 'Test User Input 123' appears in the result
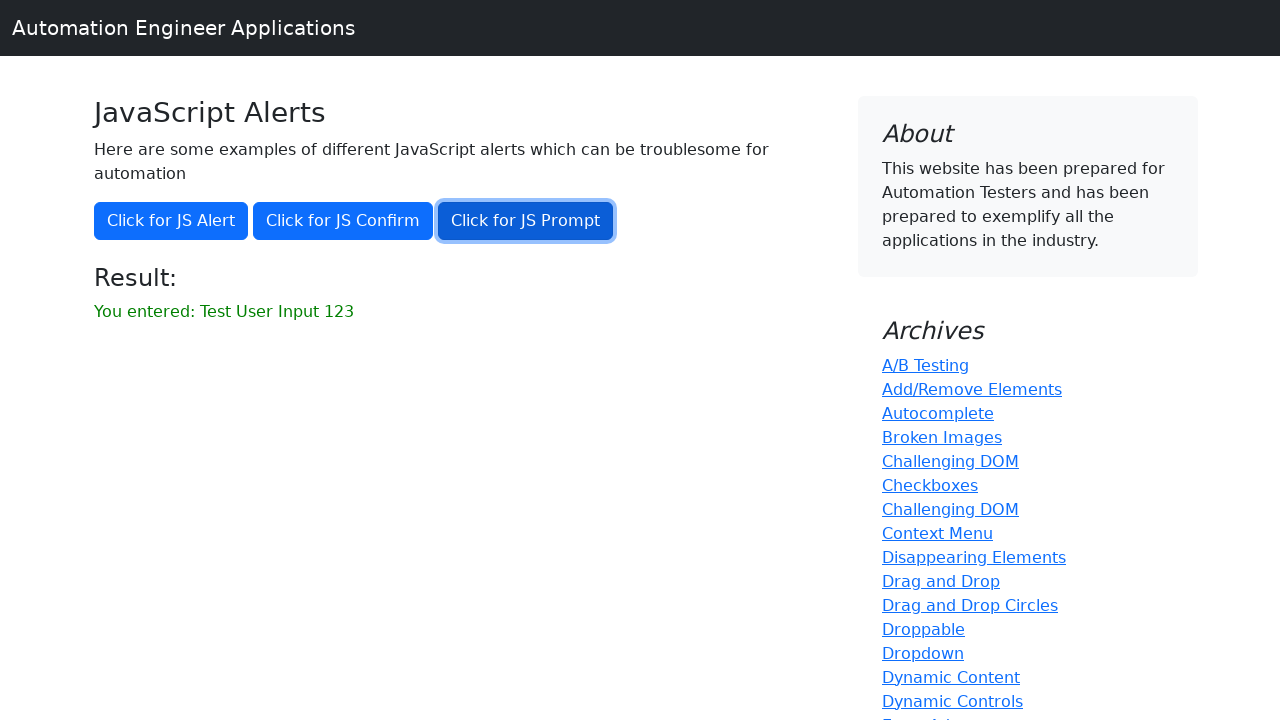

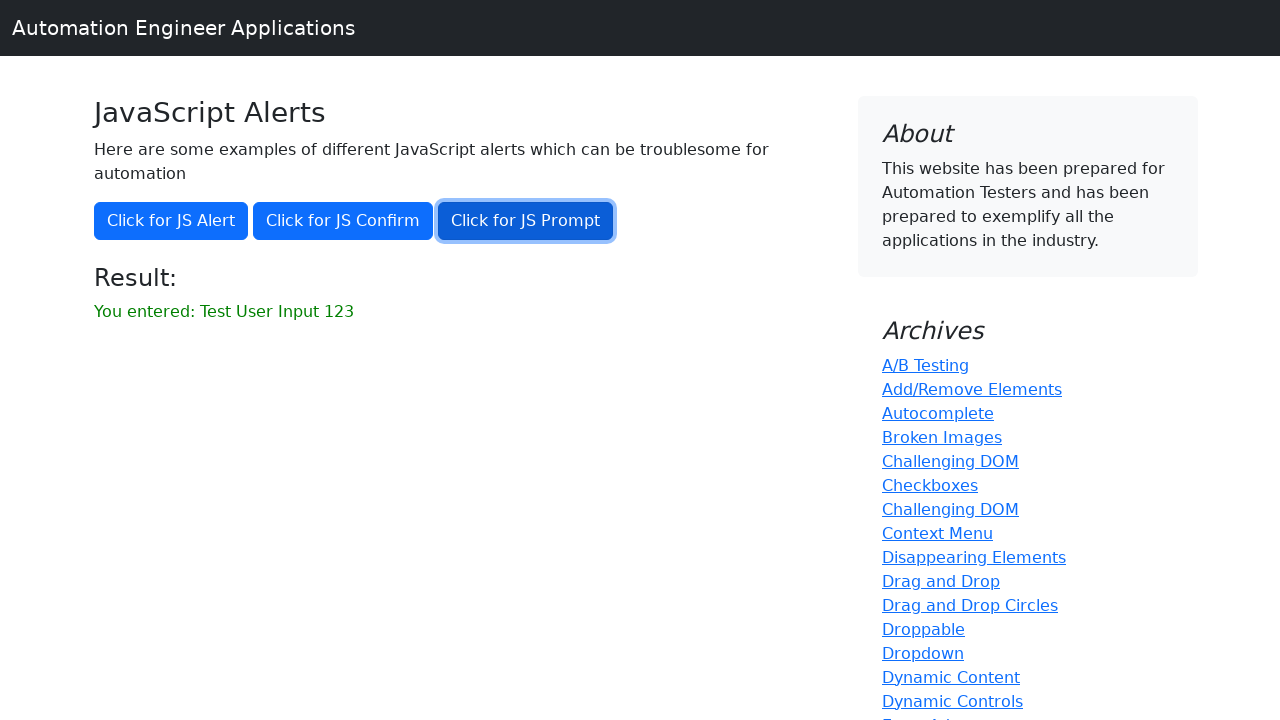